Tests various JavaScript alert interactions including basic alerts, confirmation dialogs, and prompt boxes by accepting, dismissing, and entering text

Starting URL: https://www.hyrtutorials.com/p/alertsdemo.html

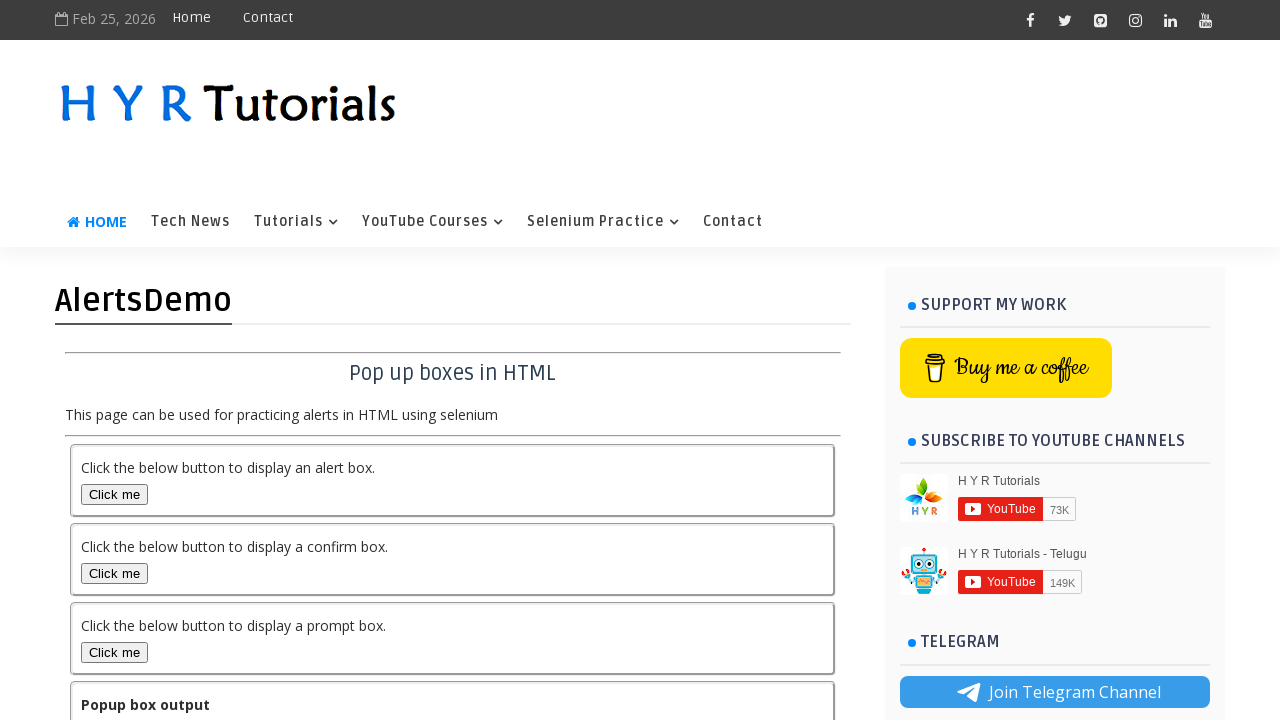

Clicked alert box button at (114, 494) on #alertBox
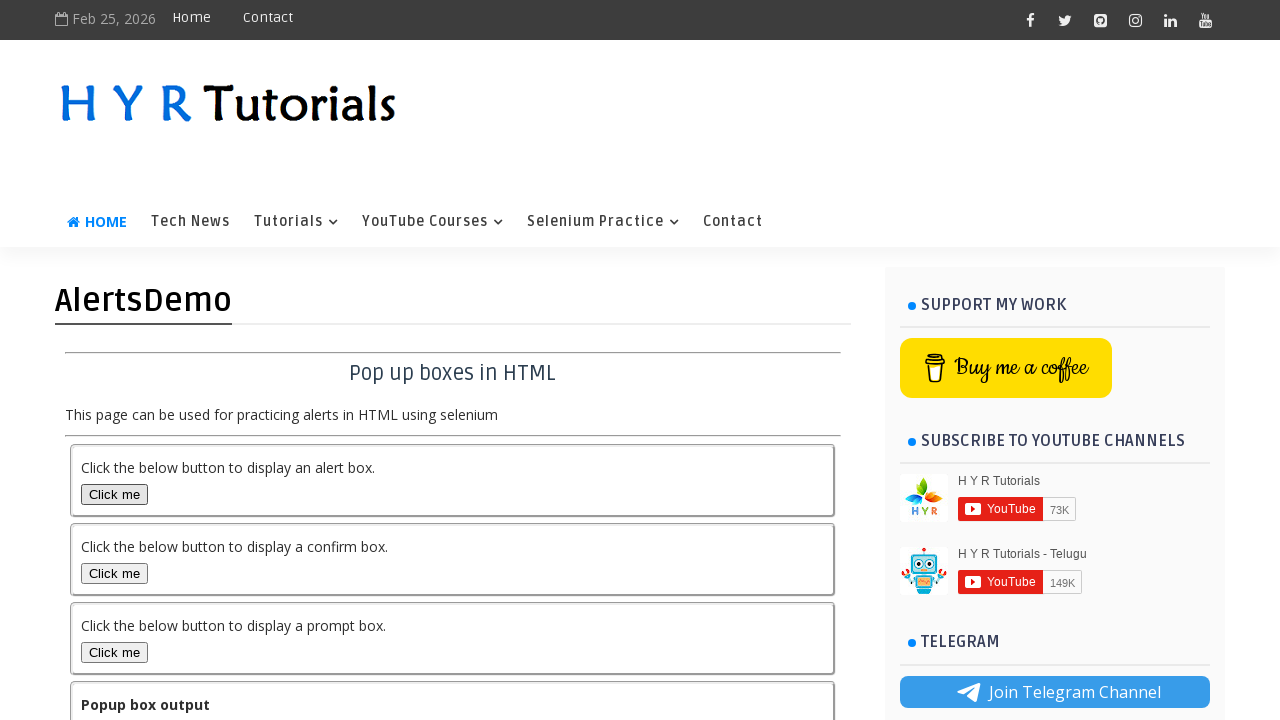

Set up dialog handler to accept alert
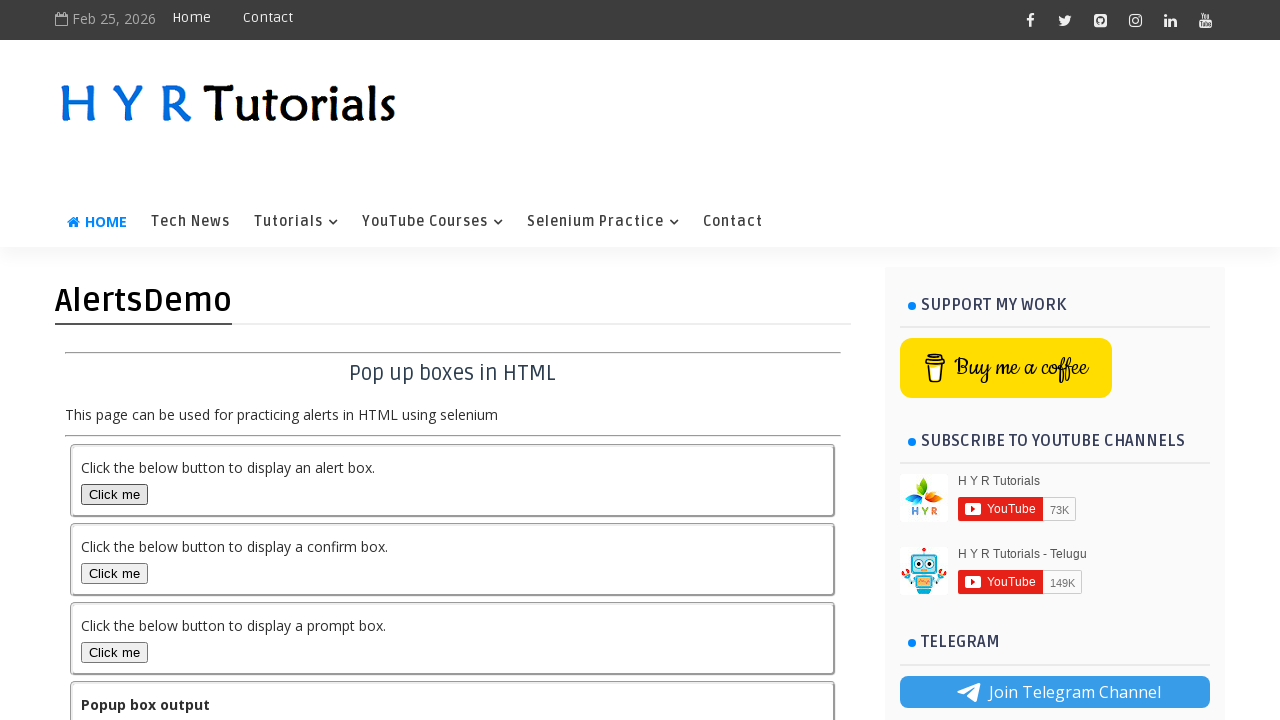

Waited for alert to be processed
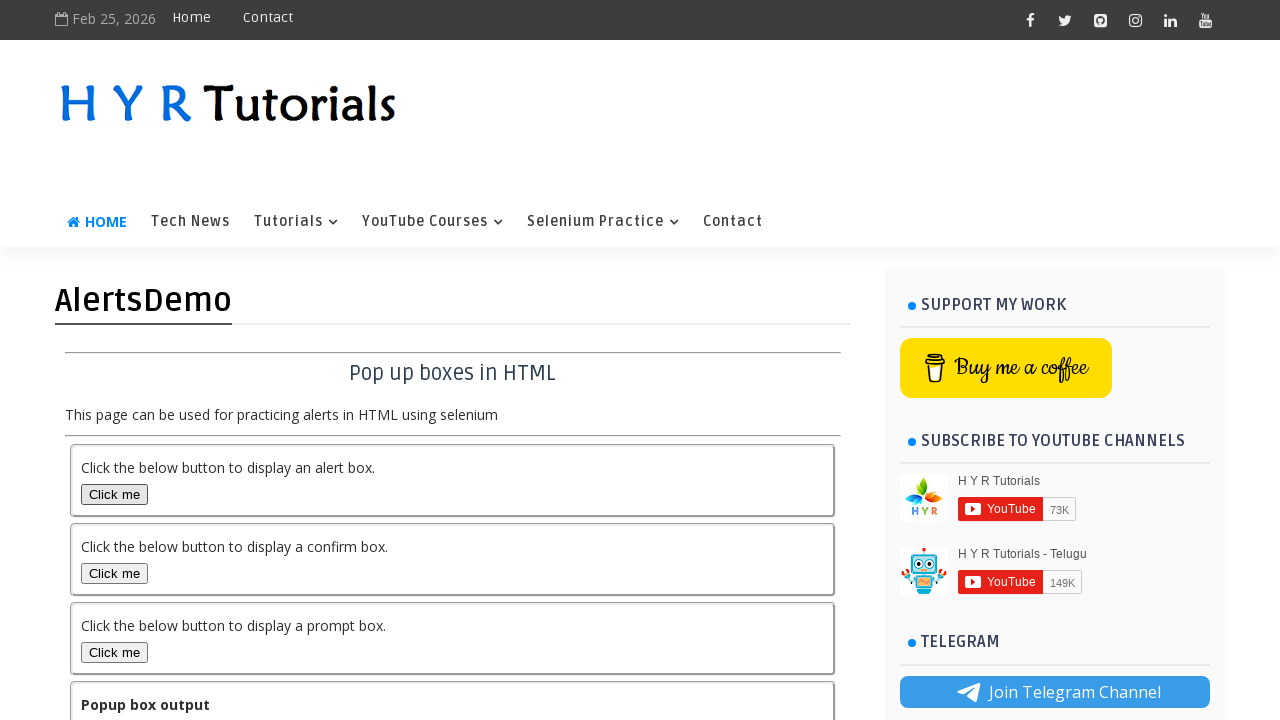

Clicked confirm box button at (114, 573) on #confirmBox
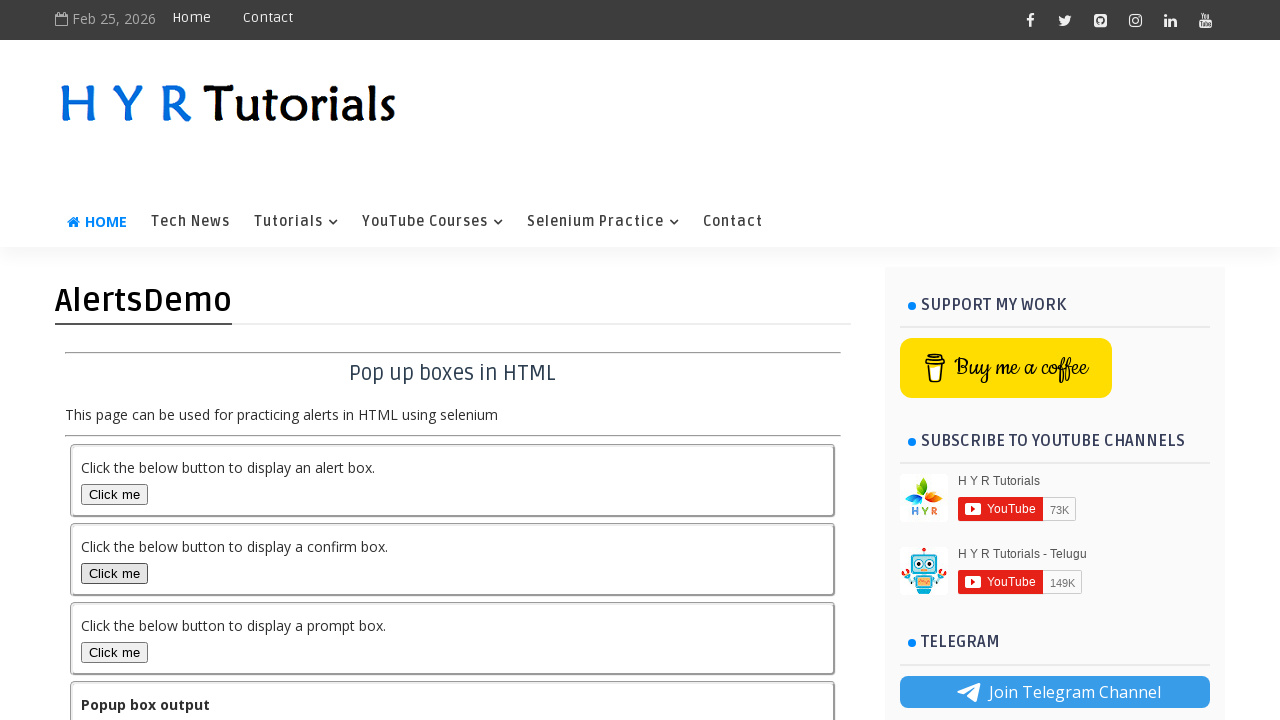

Set up dialog handler to accept confirmation
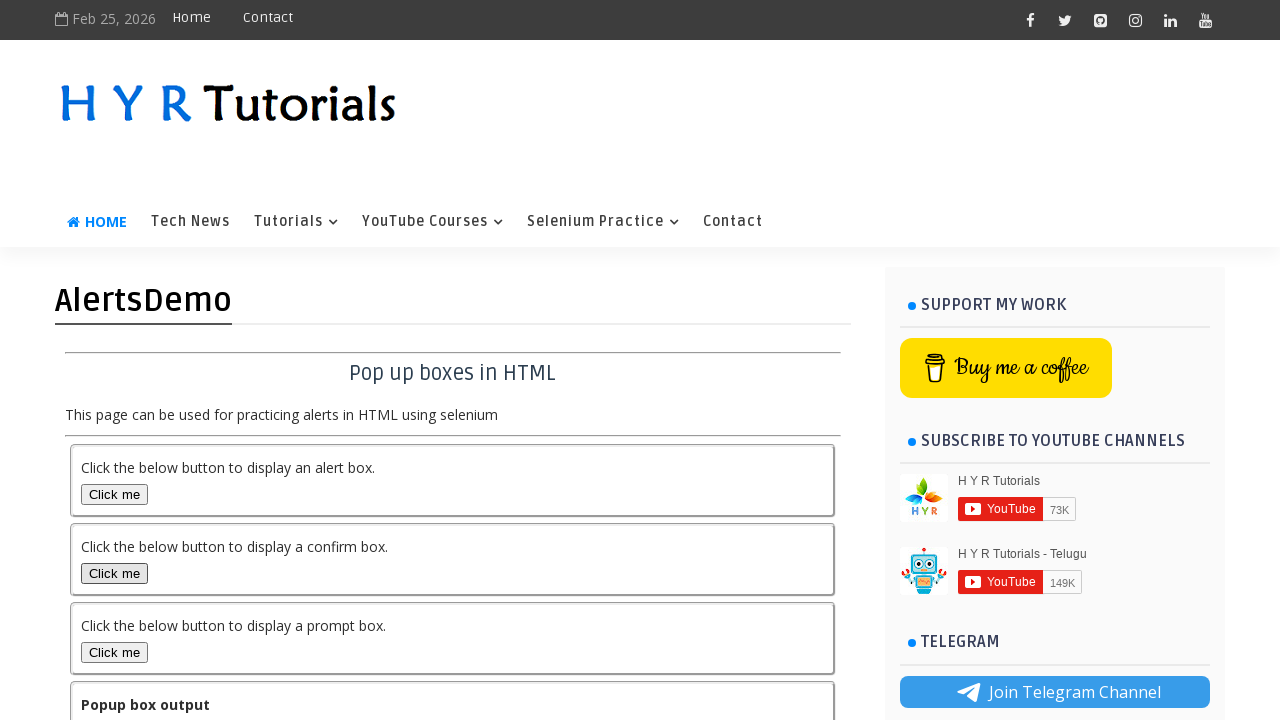

Waited for confirmation to be accepted
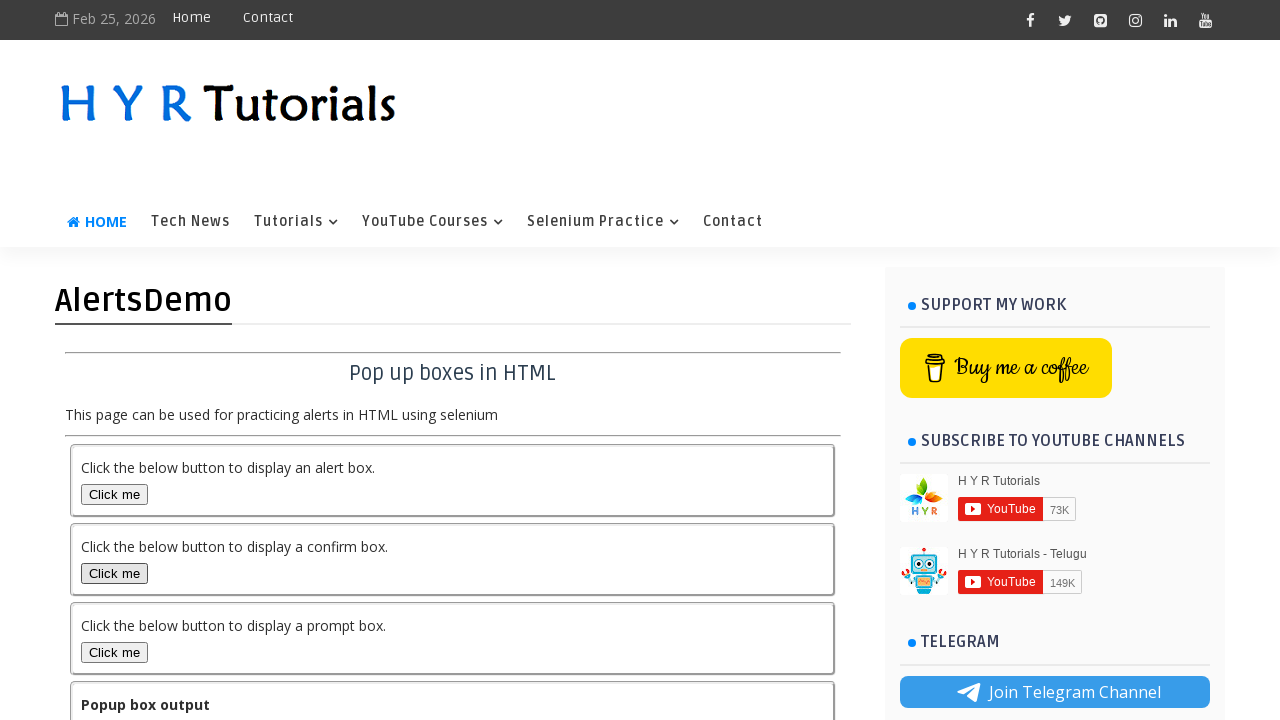

Clicked confirm box button again at (114, 573) on #confirmBox
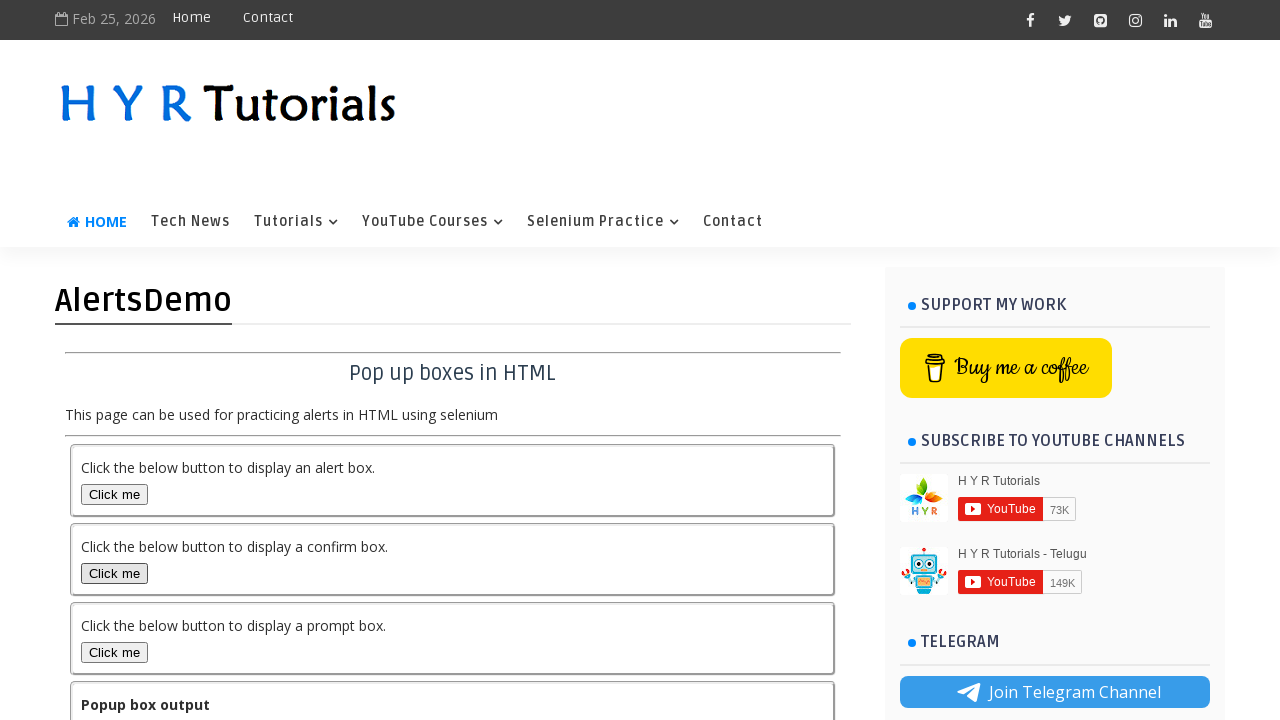

Set up dialog handler to dismiss confirmation
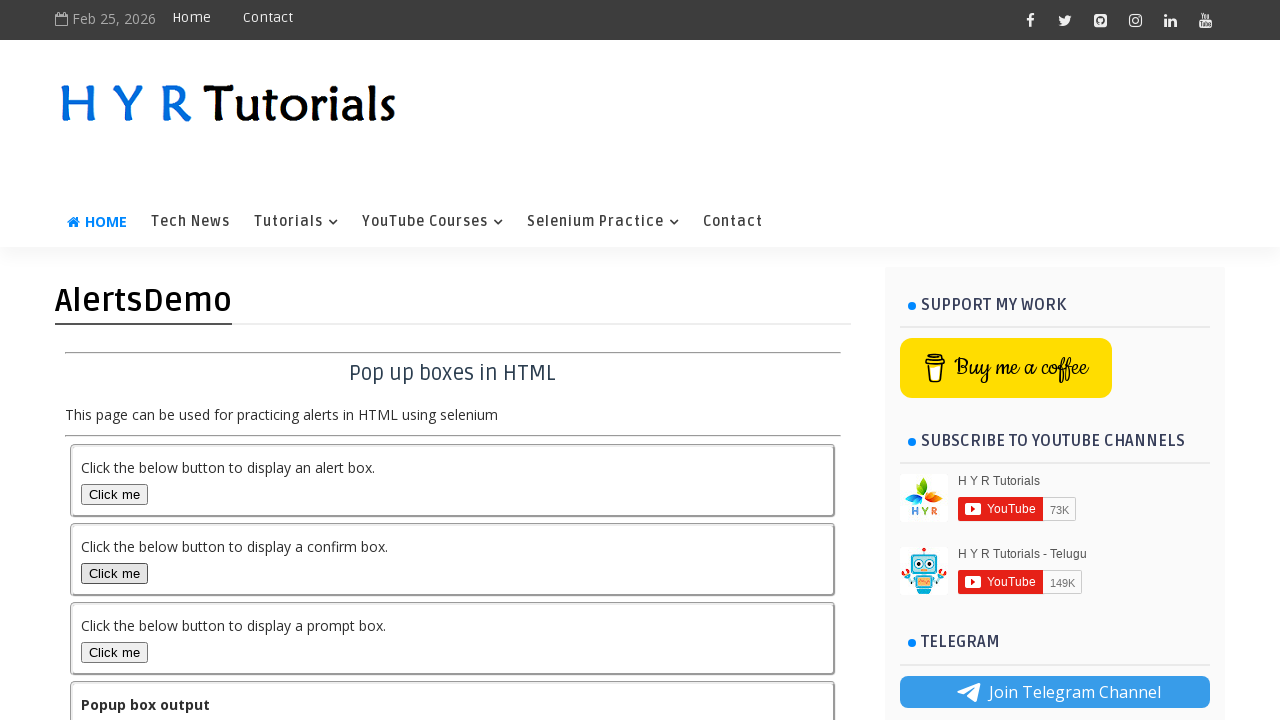

Waited for confirmation to be dismissed
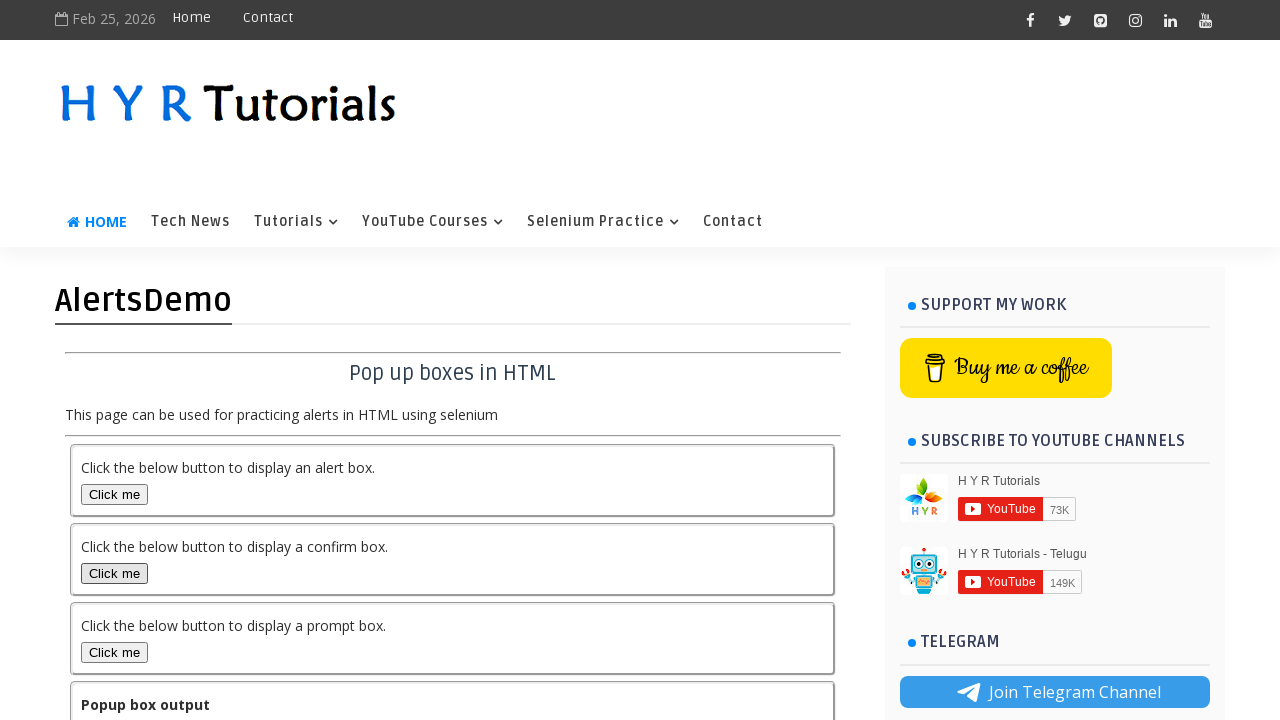

Clicked prompt box button at (114, 652) on #promptBox
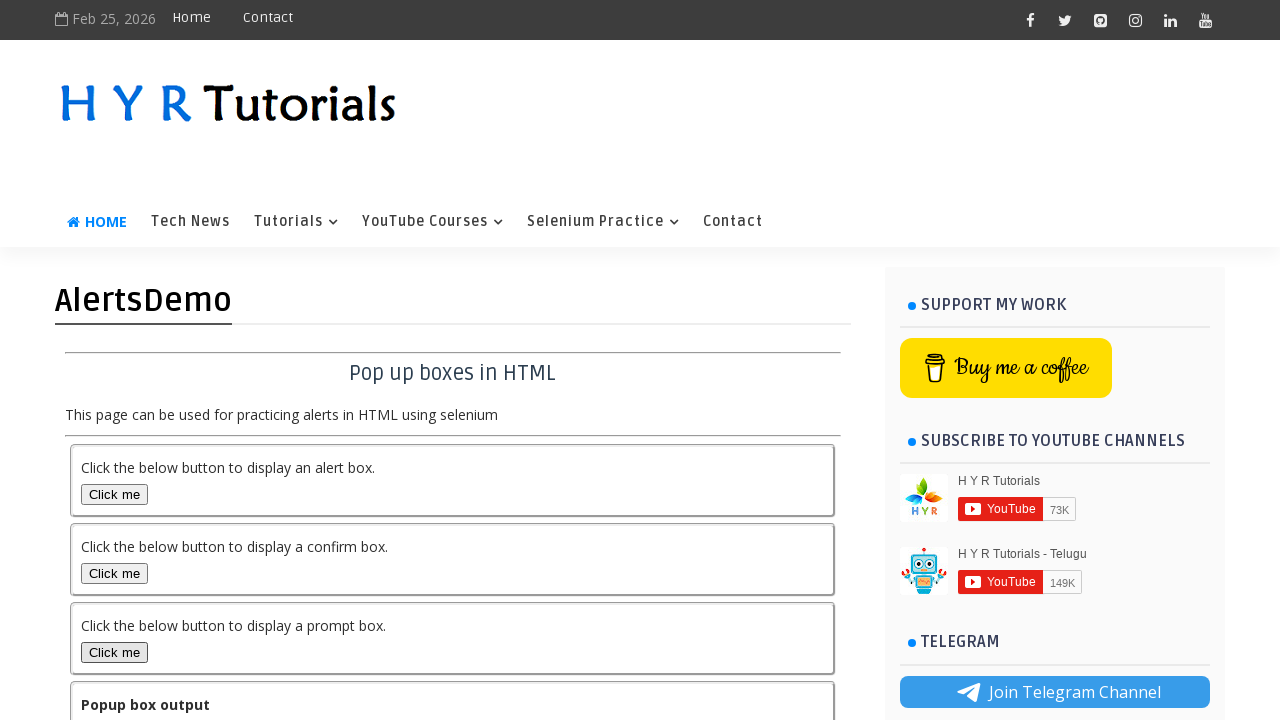

Set up dialog handler to accept prompt with text 'Manasa'
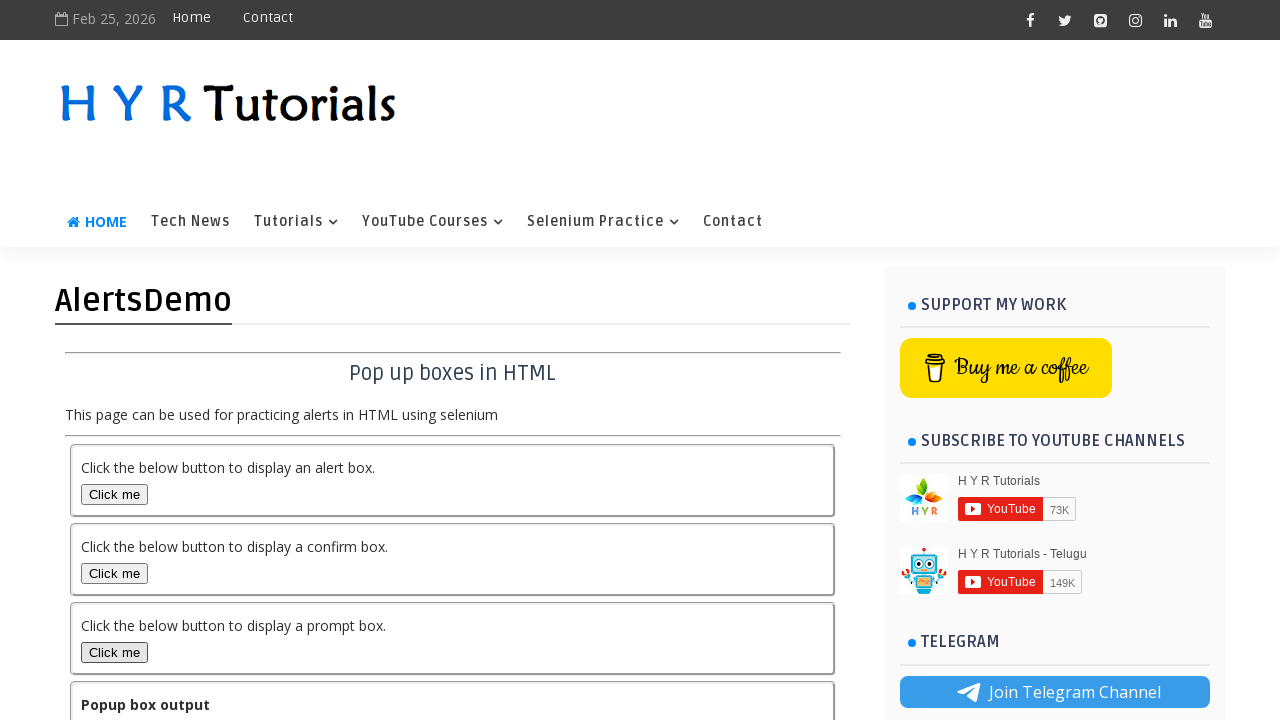

Waited for prompt to be submitted with text
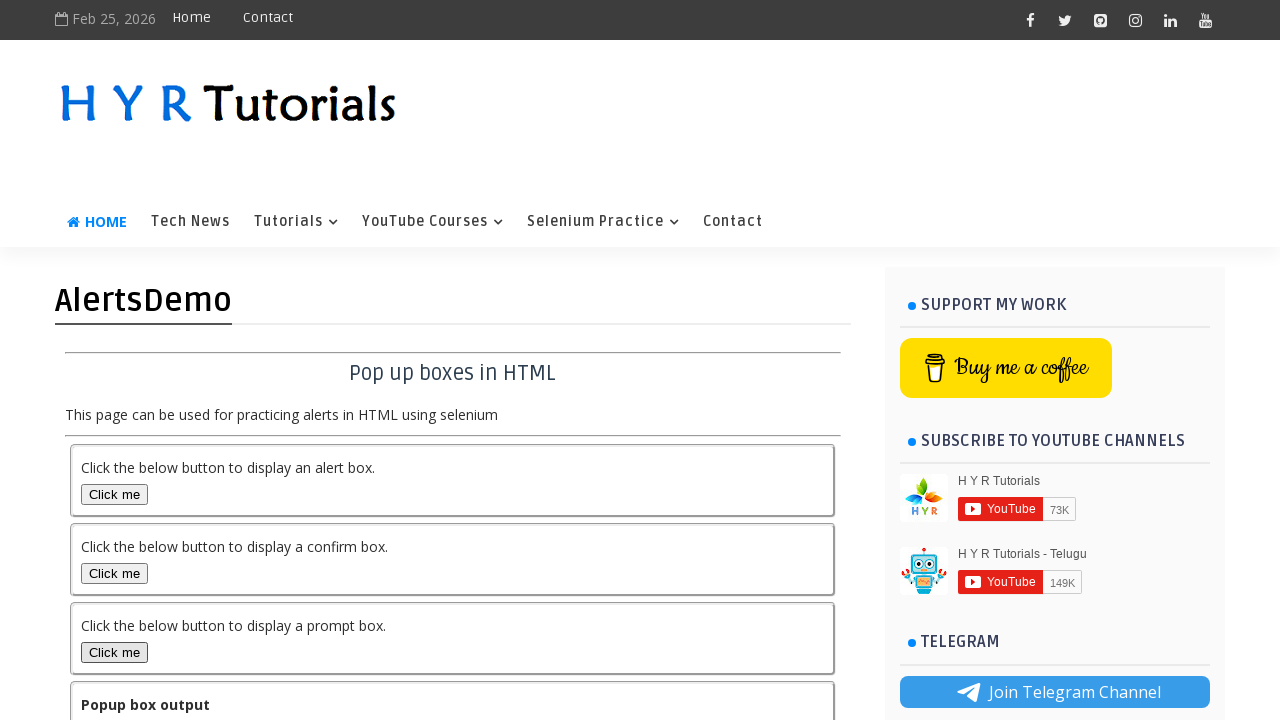

Clicked prompt box button again at (114, 652) on #promptBox
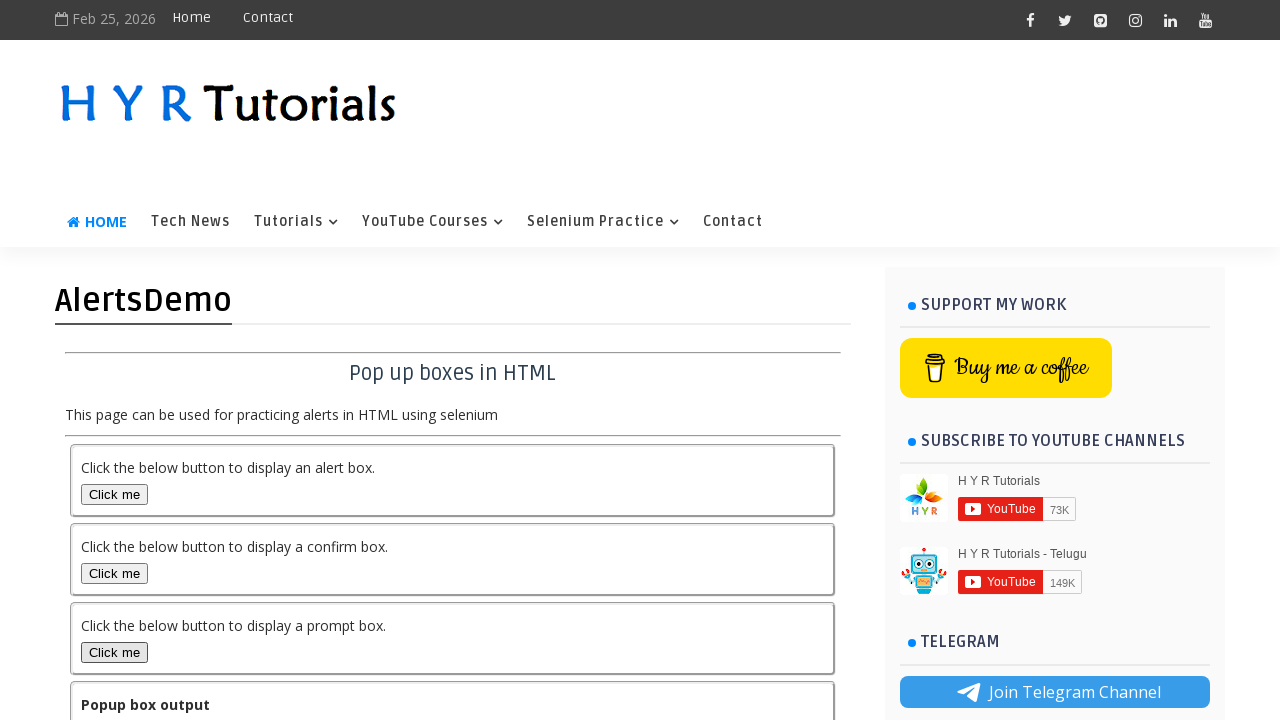

Set up dialog handler to dismiss prompt
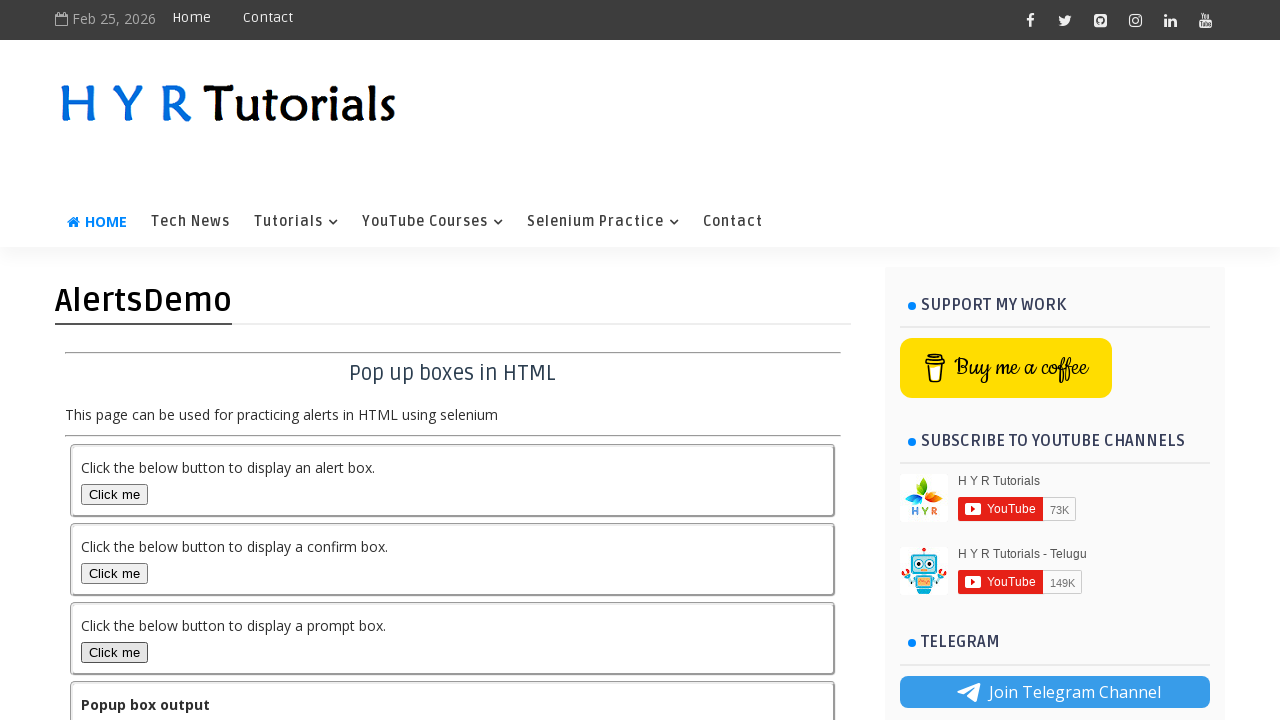

Waited for prompt to be dismissed
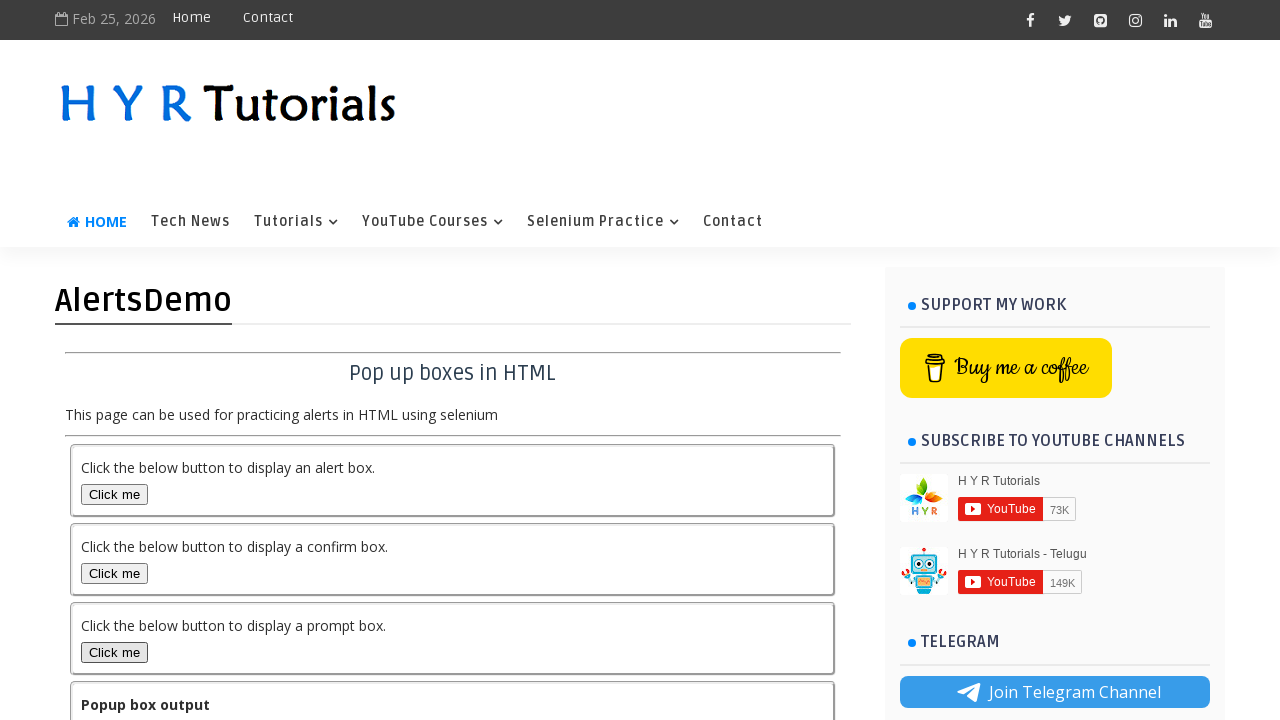

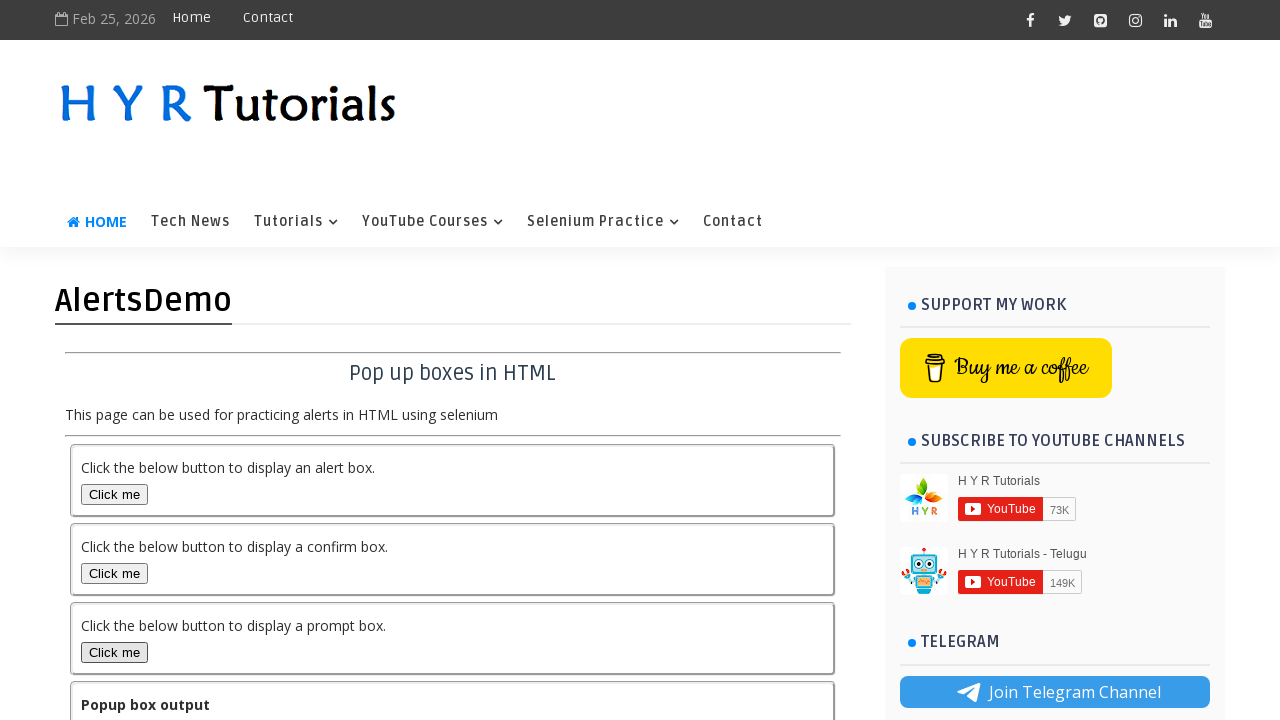